Navigates to the truck tires catalog page and verifies the page header is displayed

Starting URL: https://www.td-kama.com/ru/tyre_catalog/truck_all/

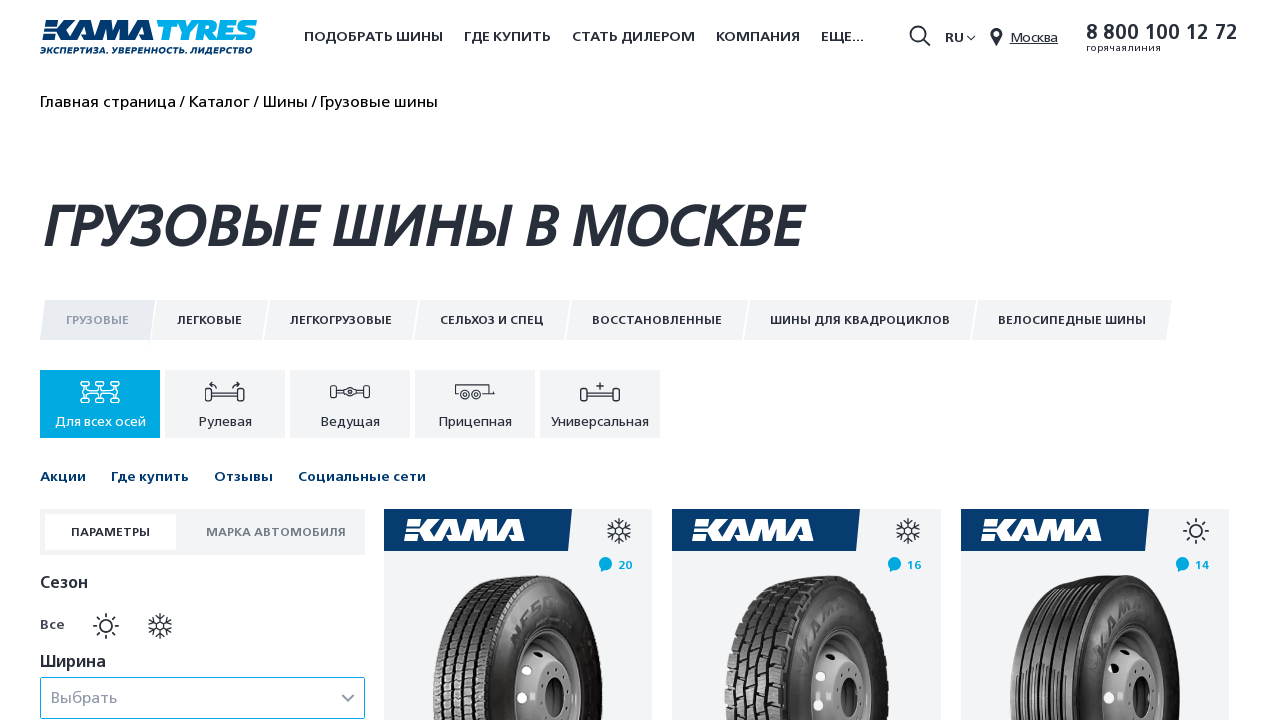

Navigated to truck tires catalog page
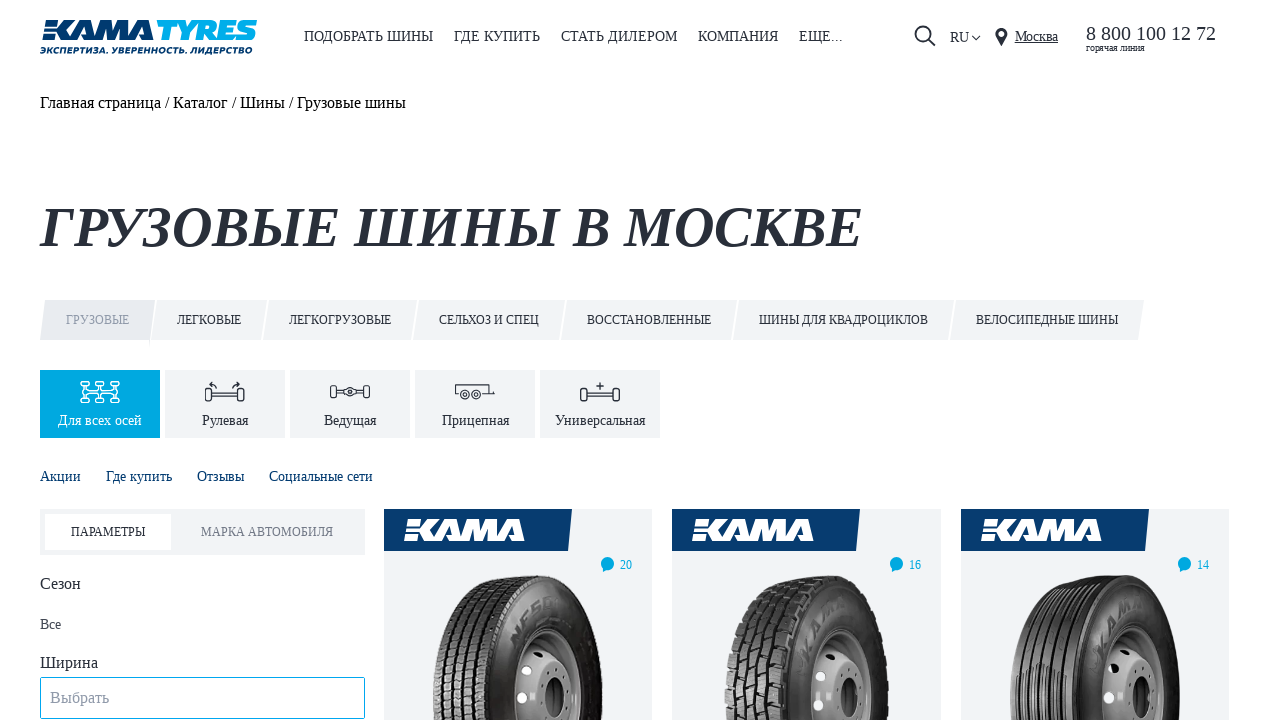

Page header (h1) element loaded and verified
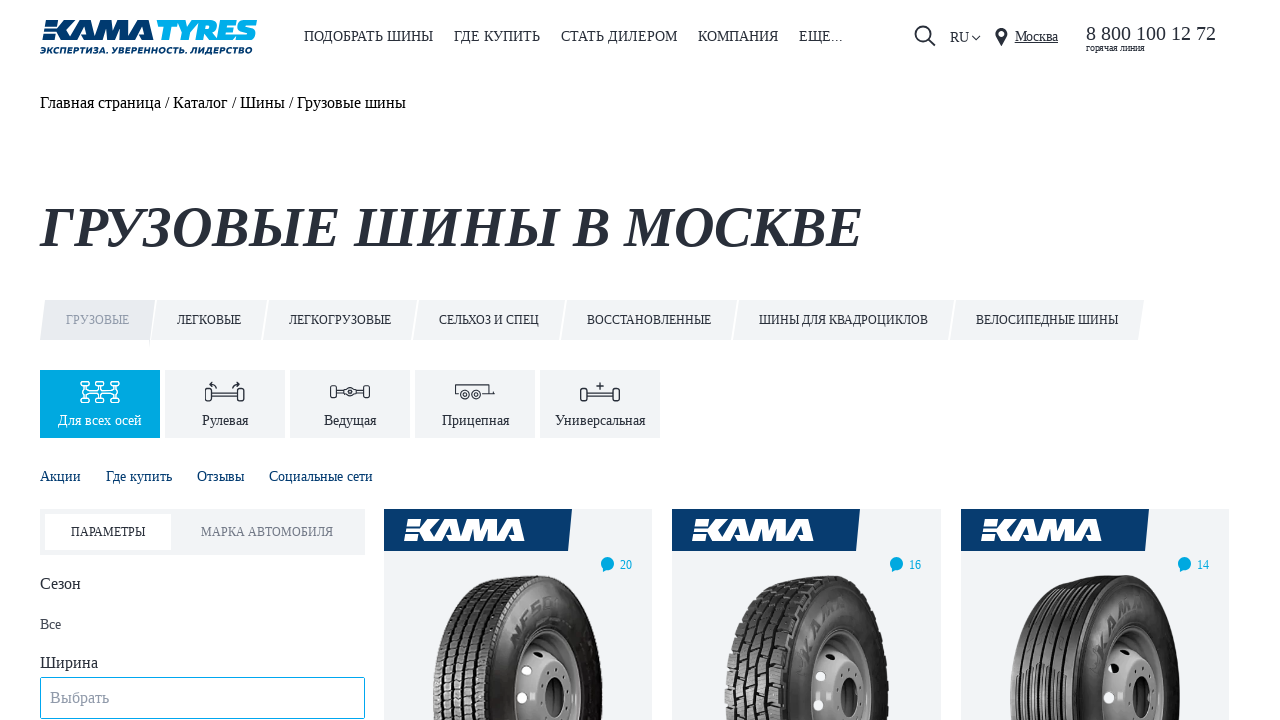

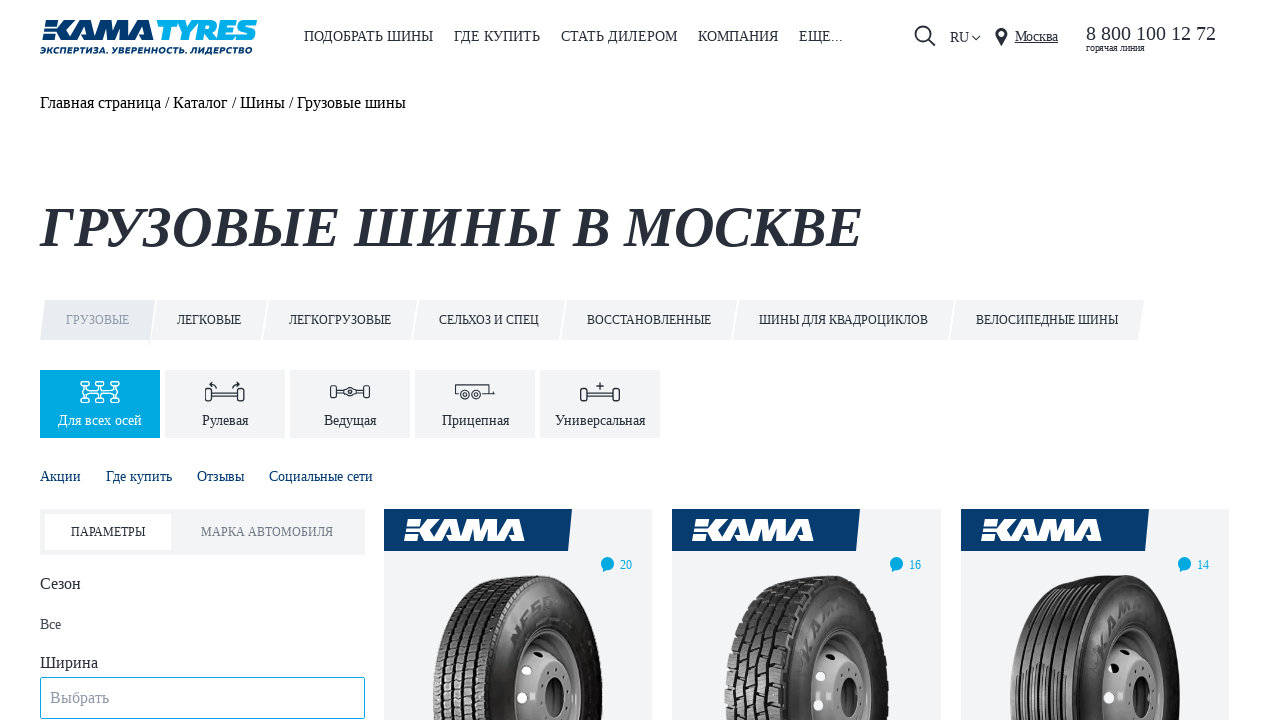